Tests conditional navigation flow on BlazeDemo flight booking site - clicks through the booking process, selects a flight, fills in passenger name, and completes the purchase based on various page conditions.

Starting URL: http://blazedemo.com

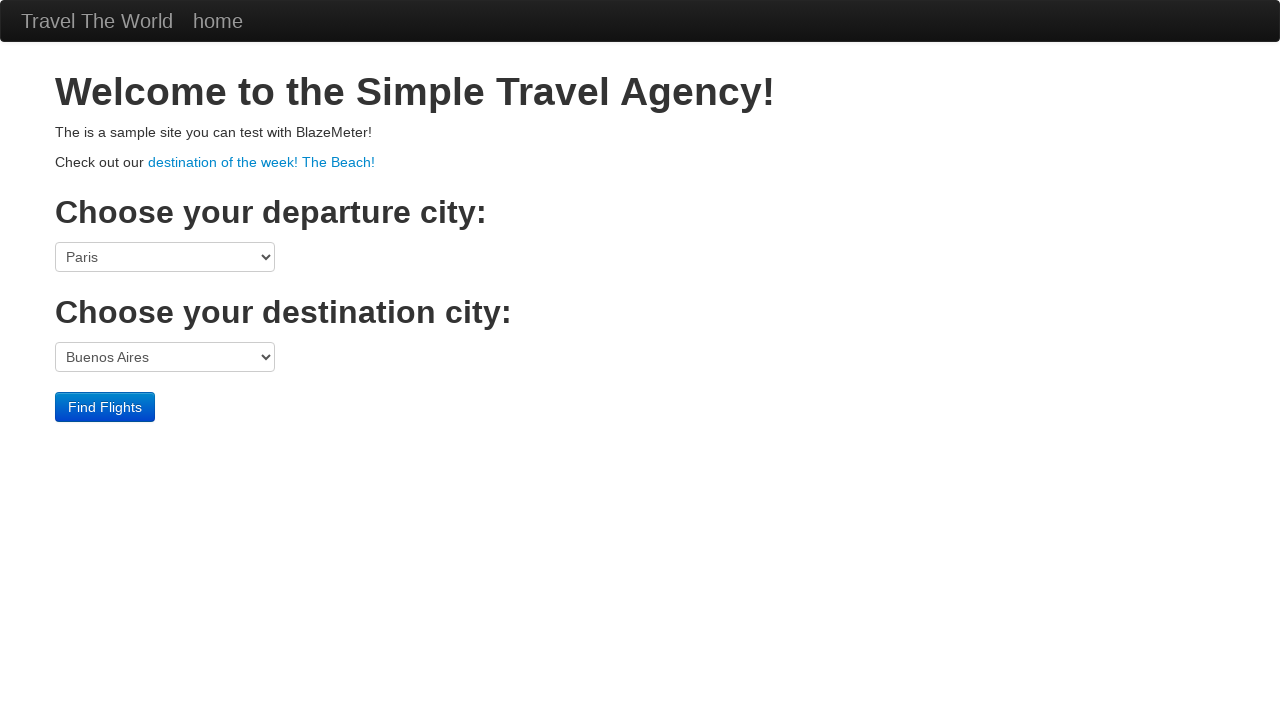

Waited for fromPort select element to load
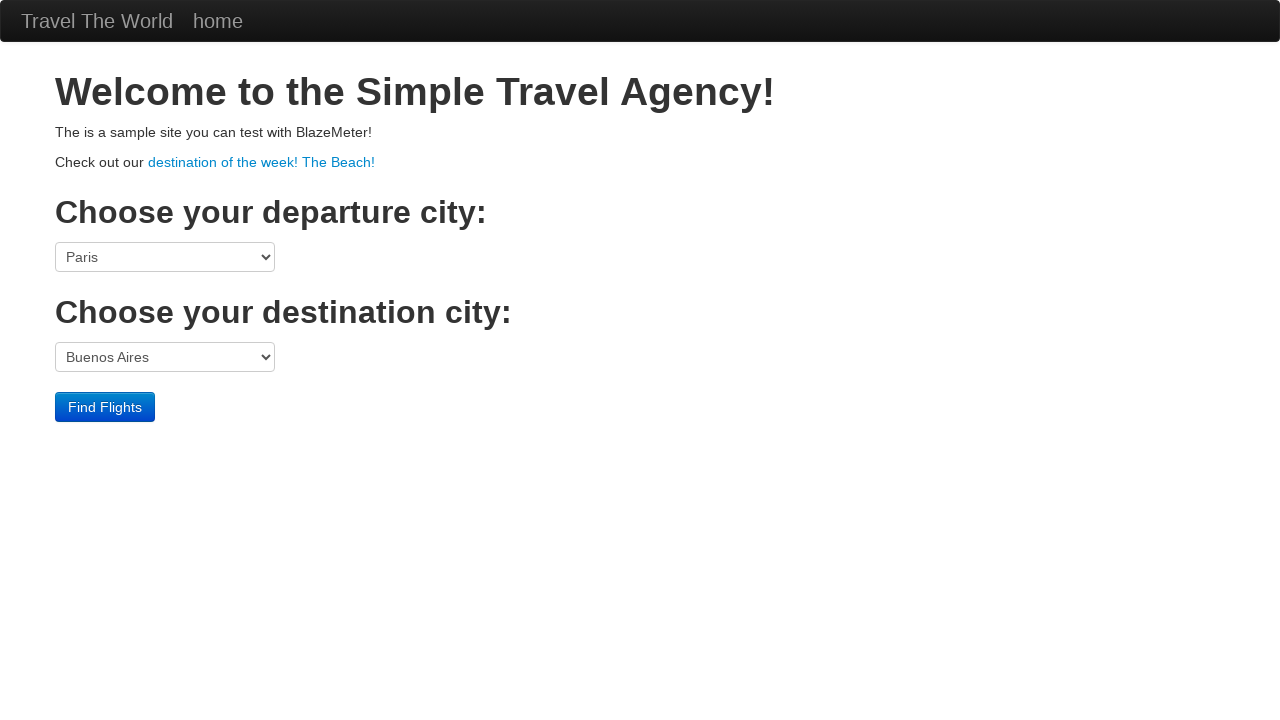

Evaluated if fromPort select has options available
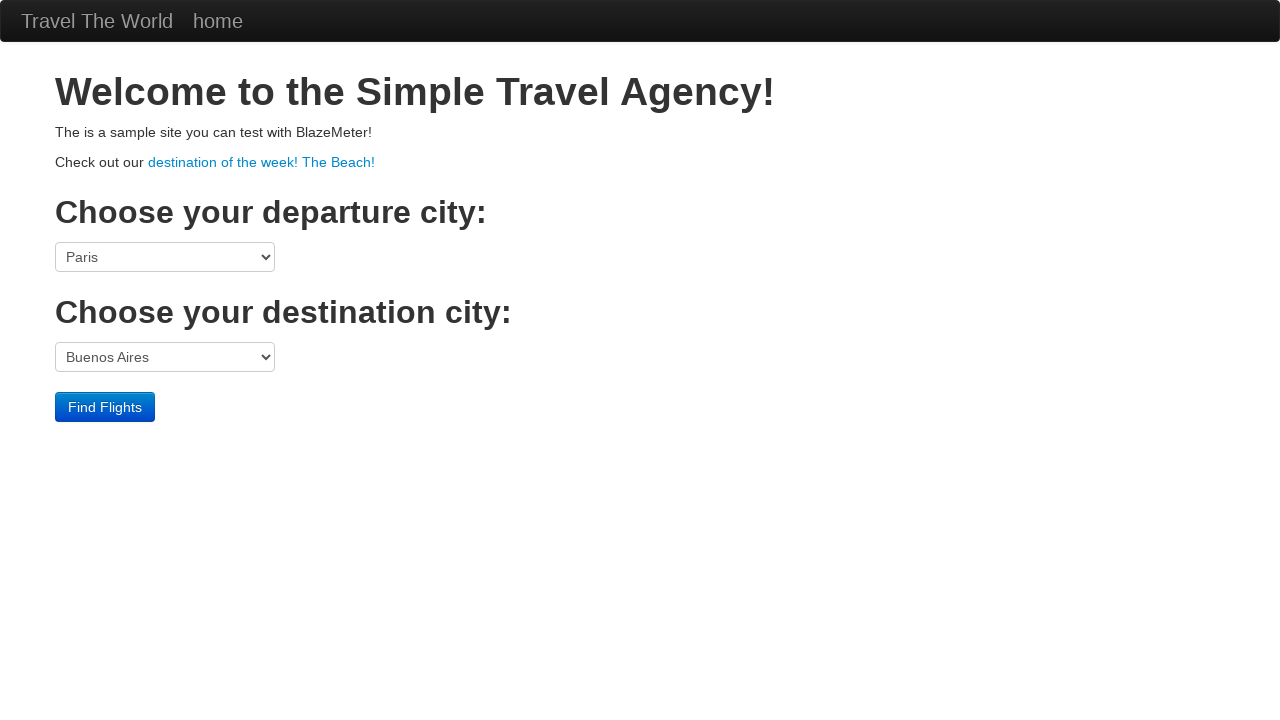

Clicked 'Find Flights' button to search for available flights at (105, 407) on xpath=/html/body/div[3]/form/div/input
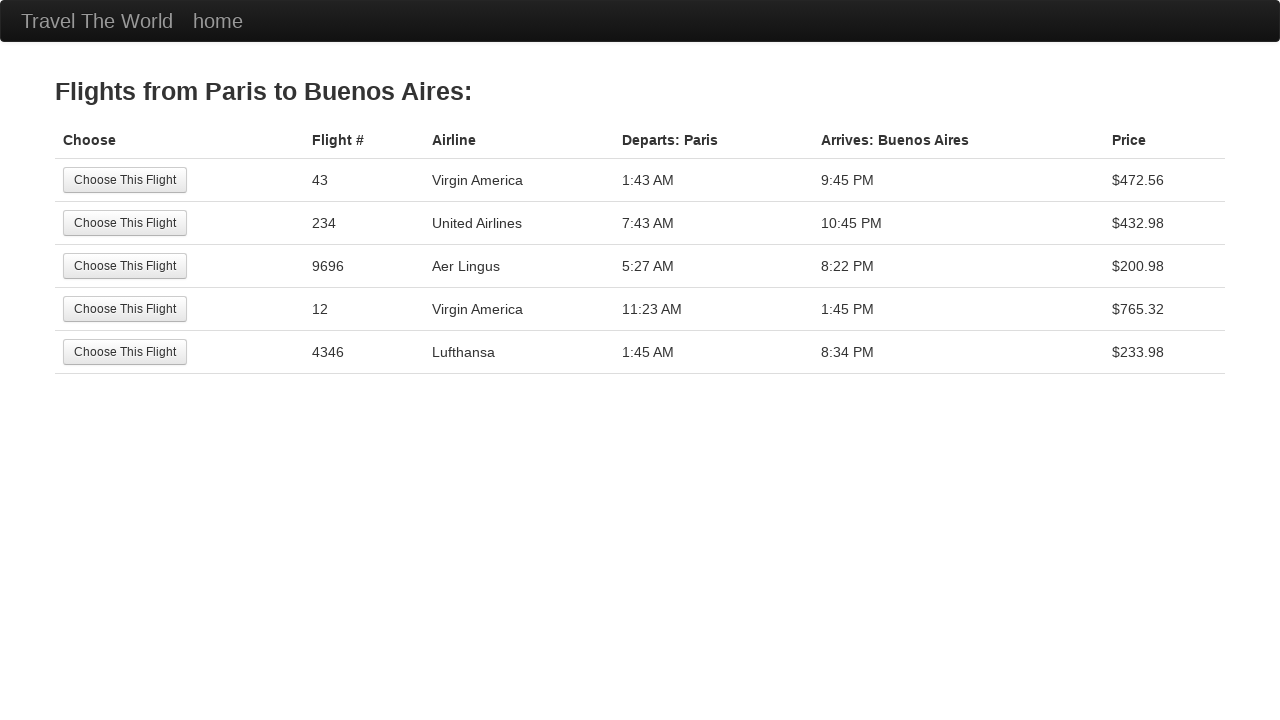

Waited 1 second for flight results to load
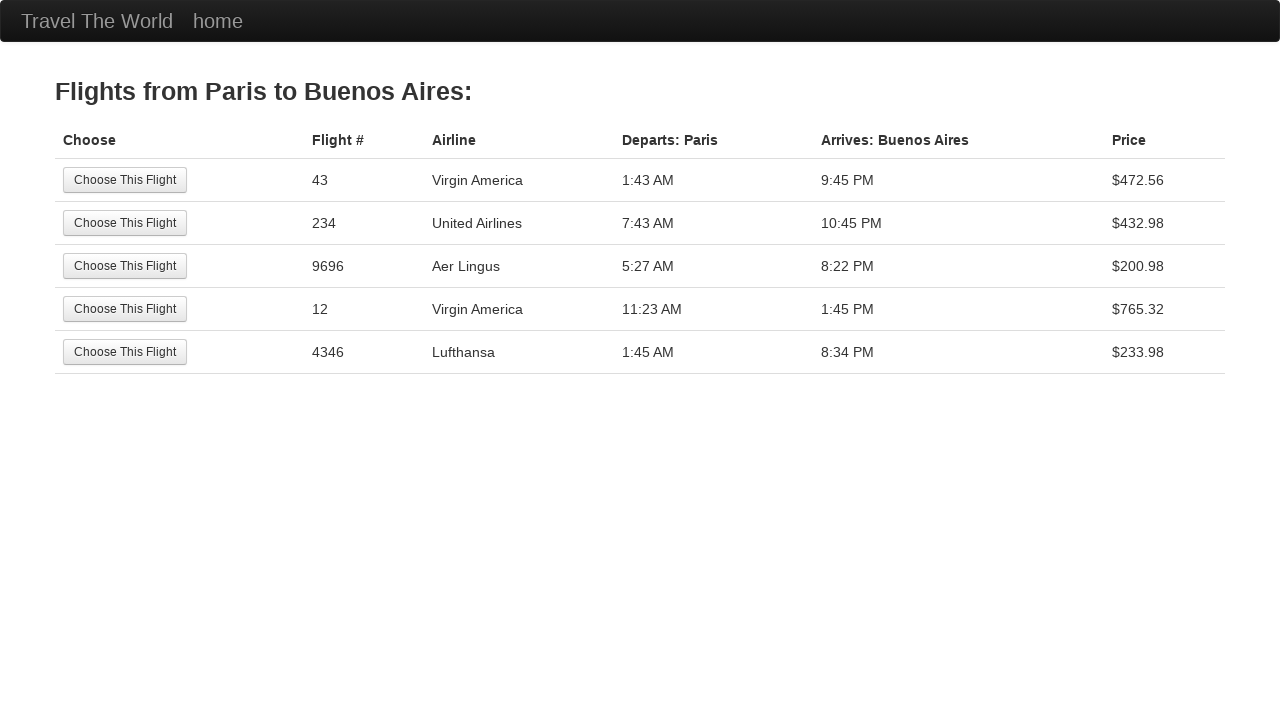

Waited for flight results table to appear
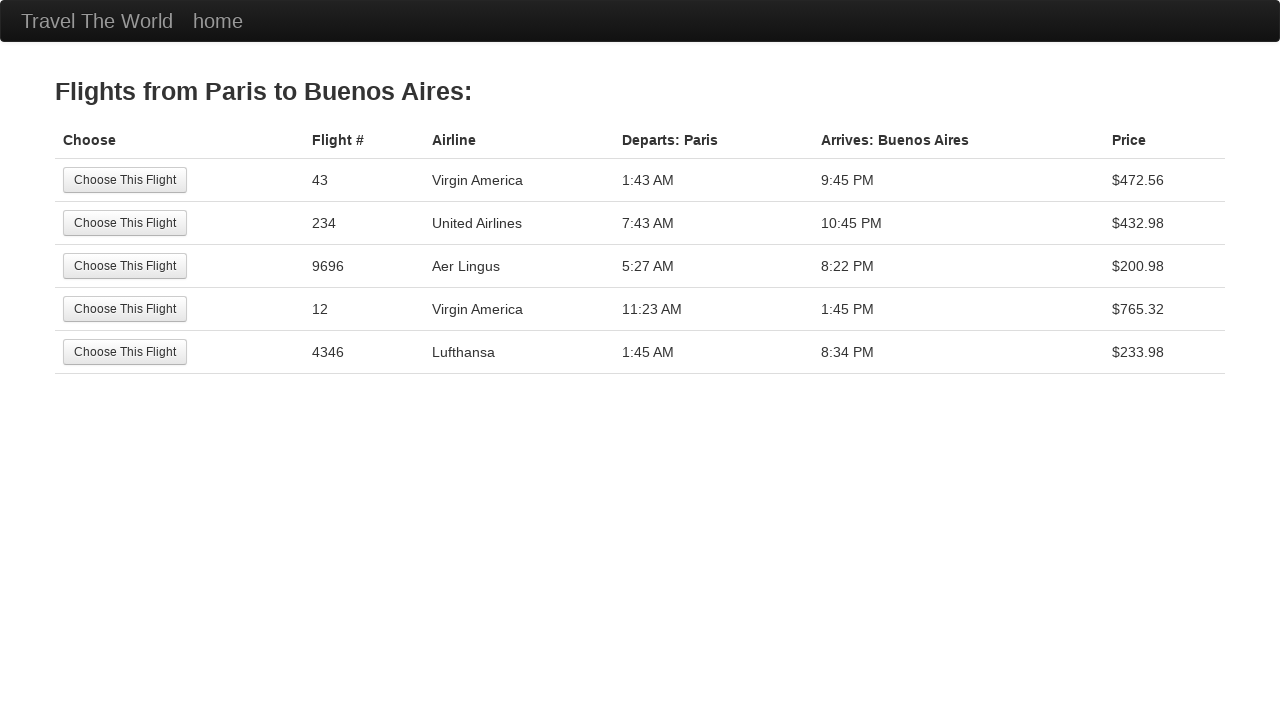

Evaluated if flight results table has more than 5 rows
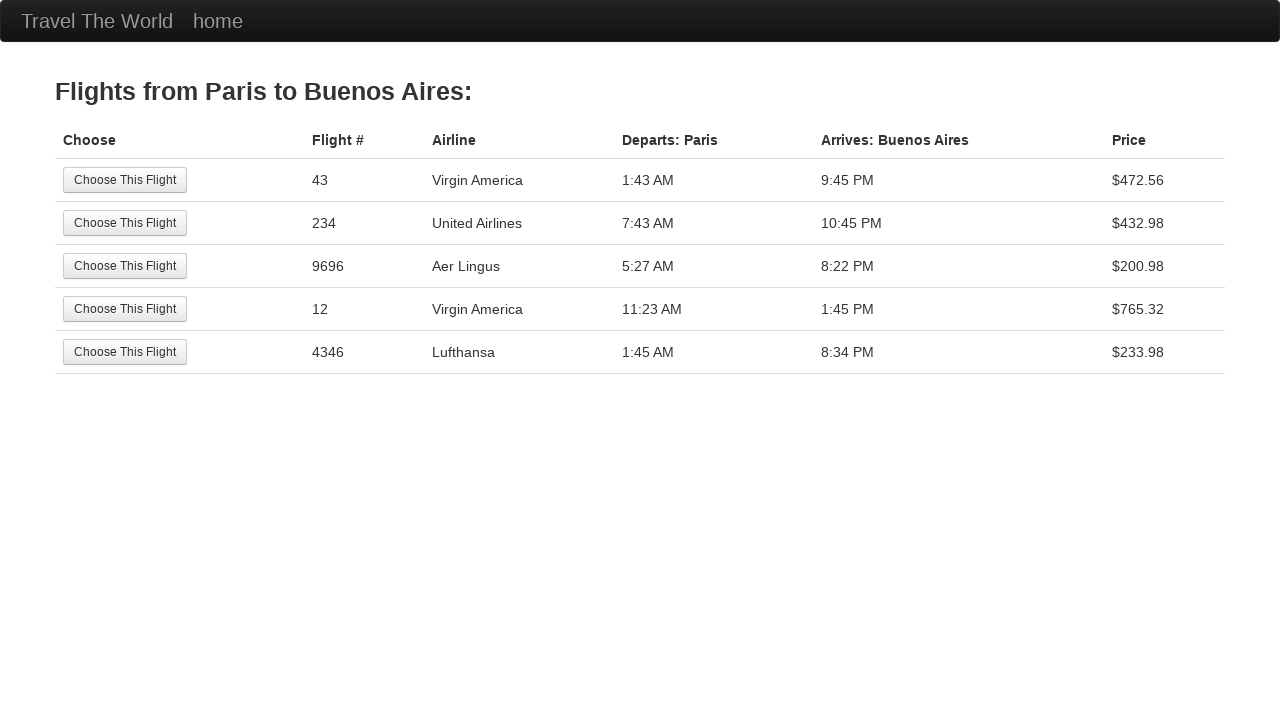

Selected the 5th flight from the results table at (125, 352) on xpath=/html/body/div[2]/table/tbody/tr[5]/td[1]/input
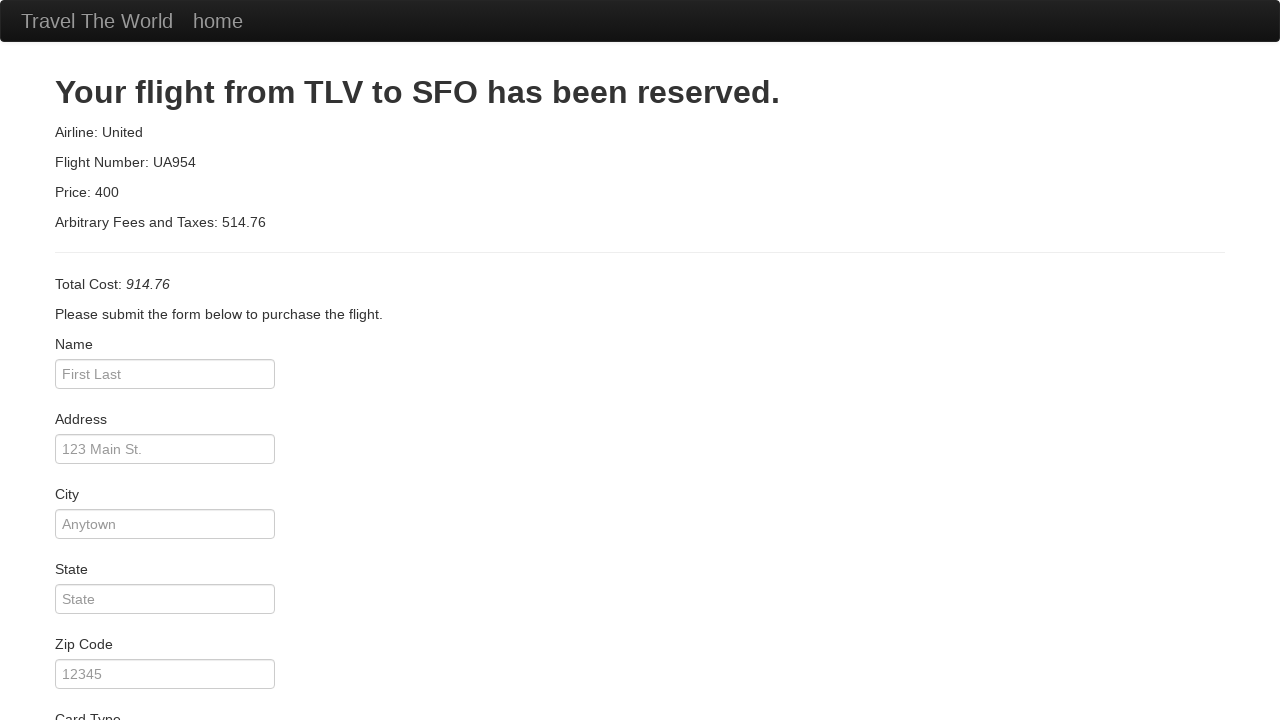

Waited for passenger name input field on purchase page
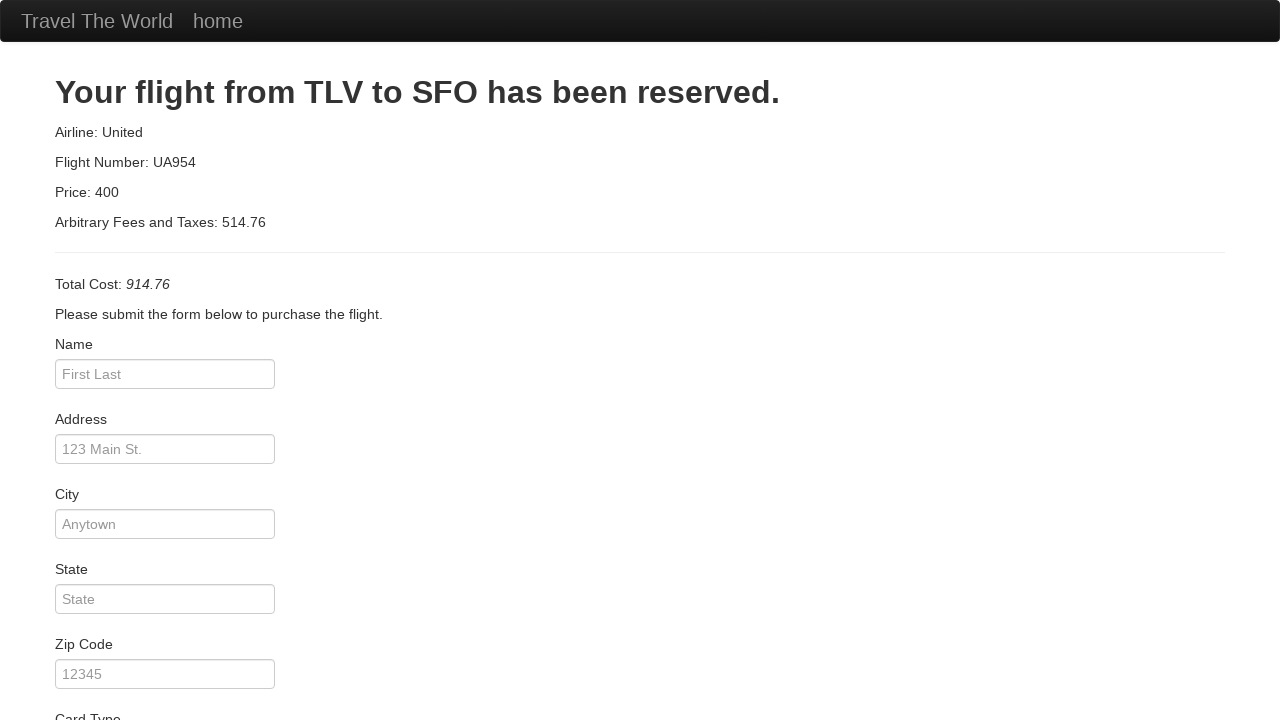

Evaluated if passenger name input field is empty
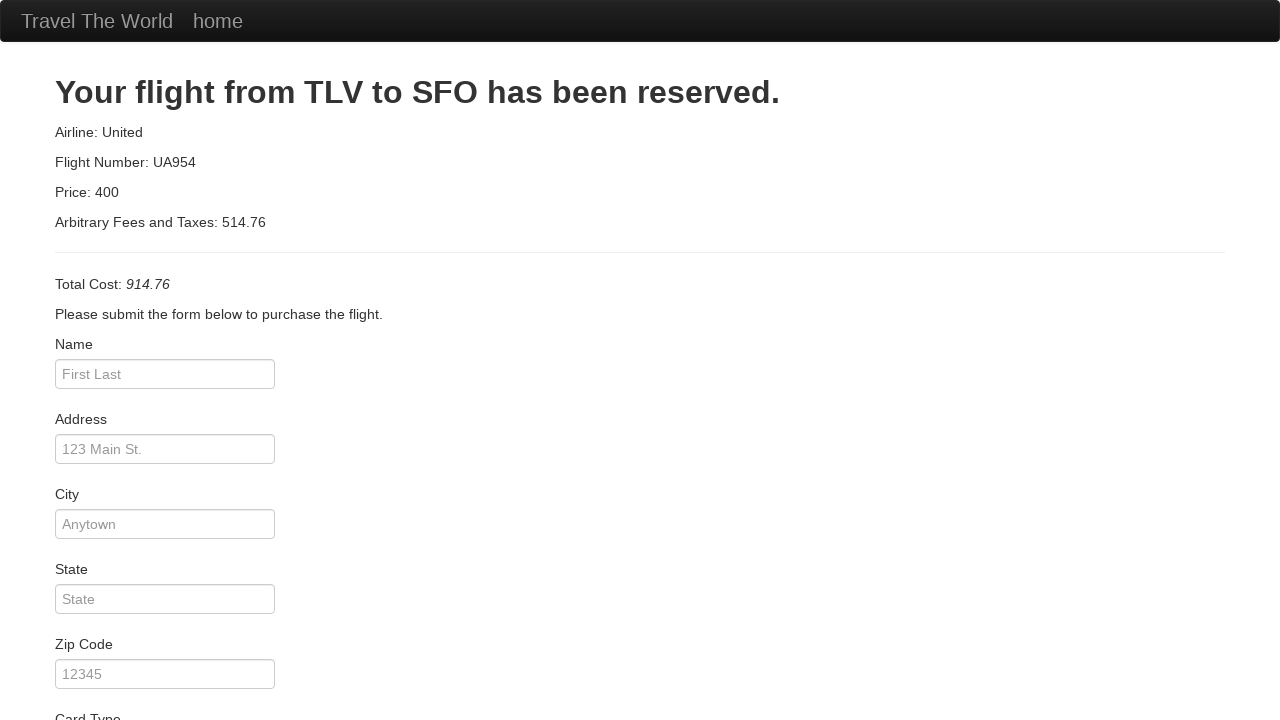

Filled passenger name with 'John Doe' (field was empty) on #inputName
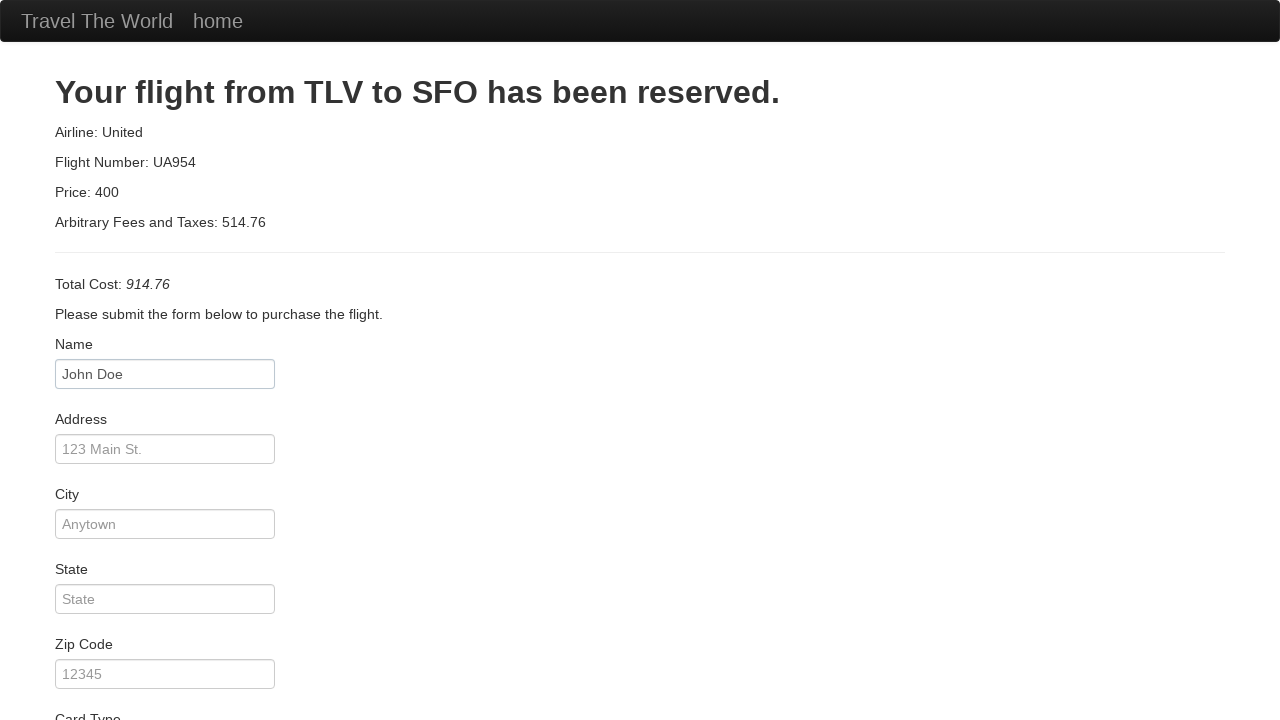

Clicked purchase button to complete flight booking at (118, 685) on xpath=/html/body/div[2]/form/div[11]/div/input
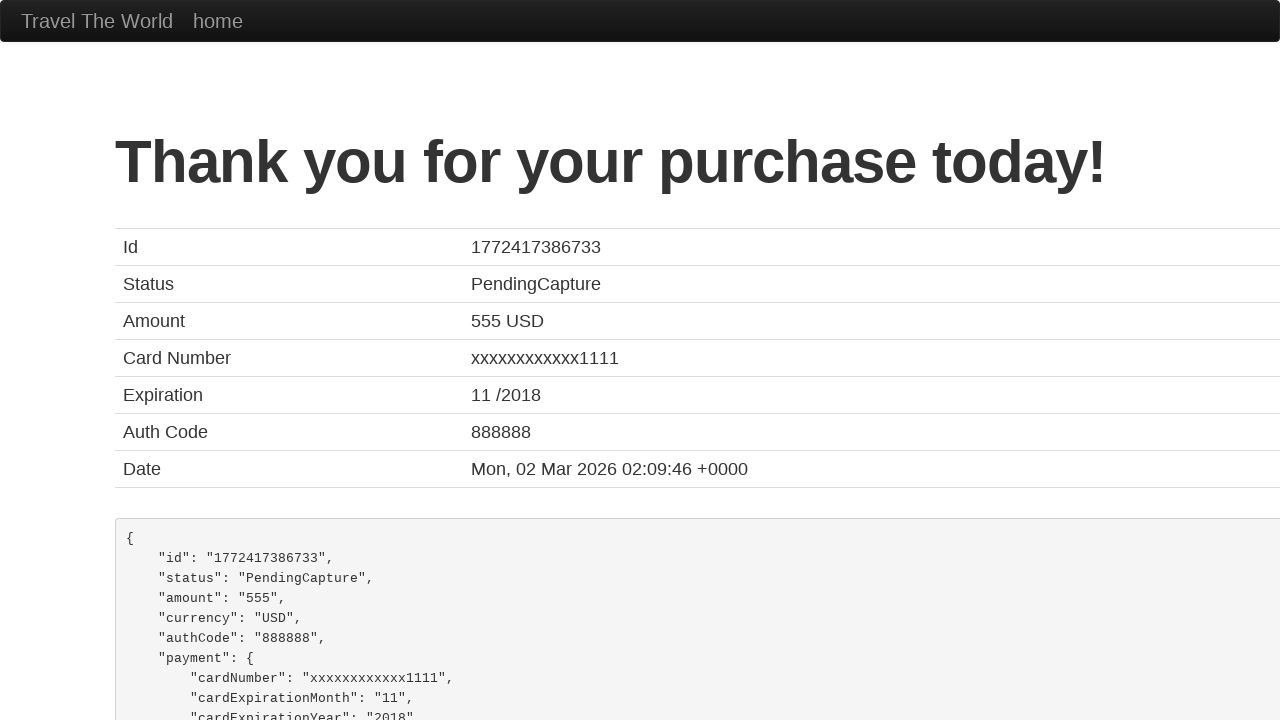

Waited 5 seconds for purchase confirmation to complete
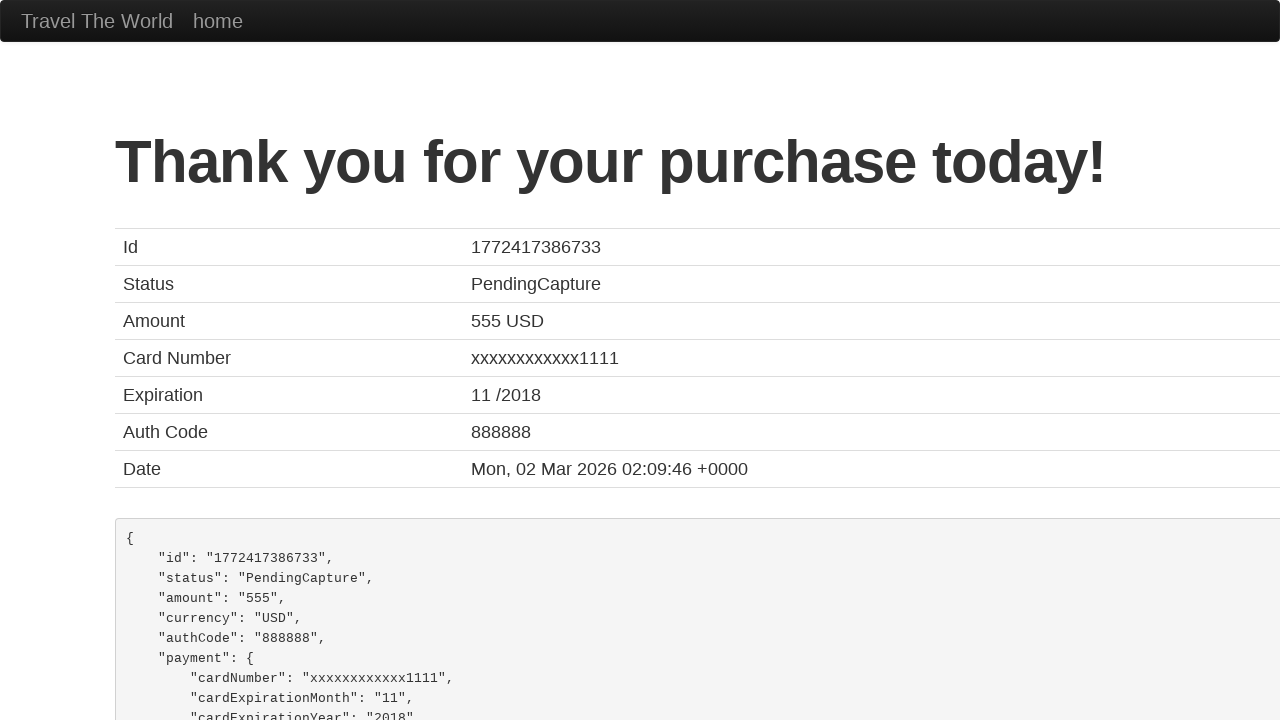

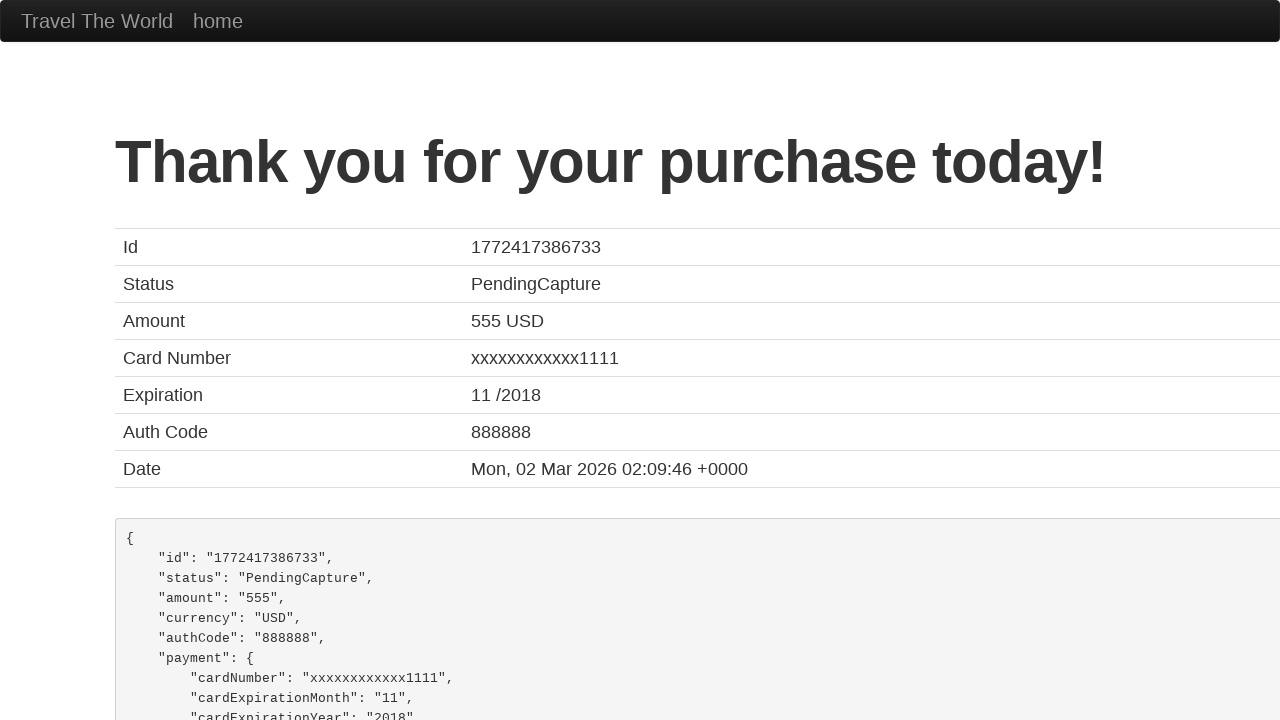